Tests checkbox functionality by finding all checkboxes on the page using CSS selector and clicking each one to toggle their state

Starting URL: https://formy-project.herokuapp.com/checkbox

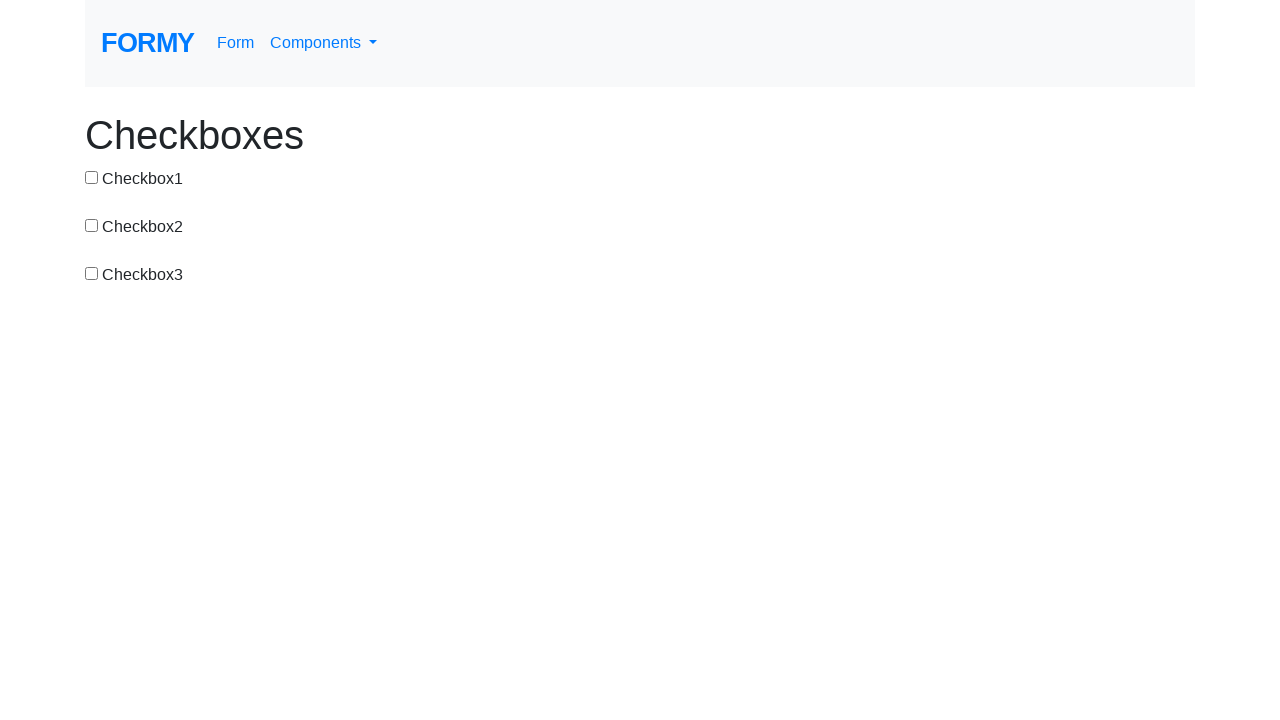

Waited for checkboxes to load on the page
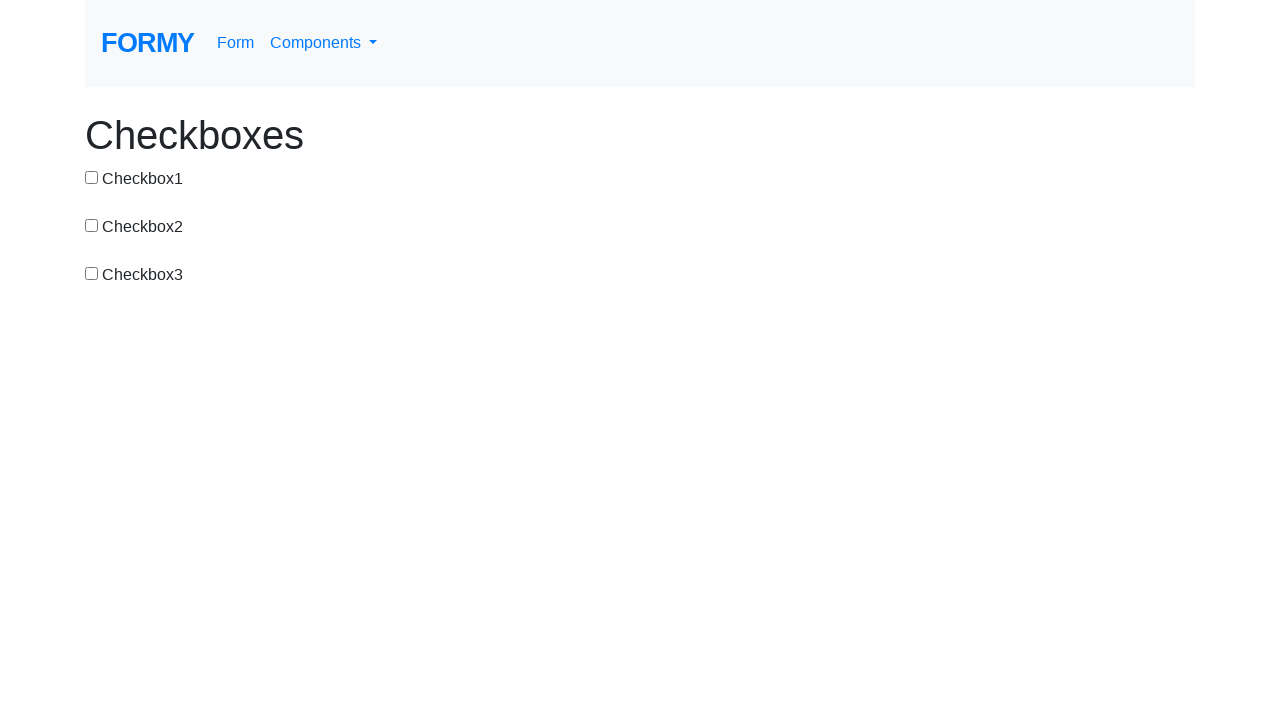

Located all checkbox elements using CSS selector
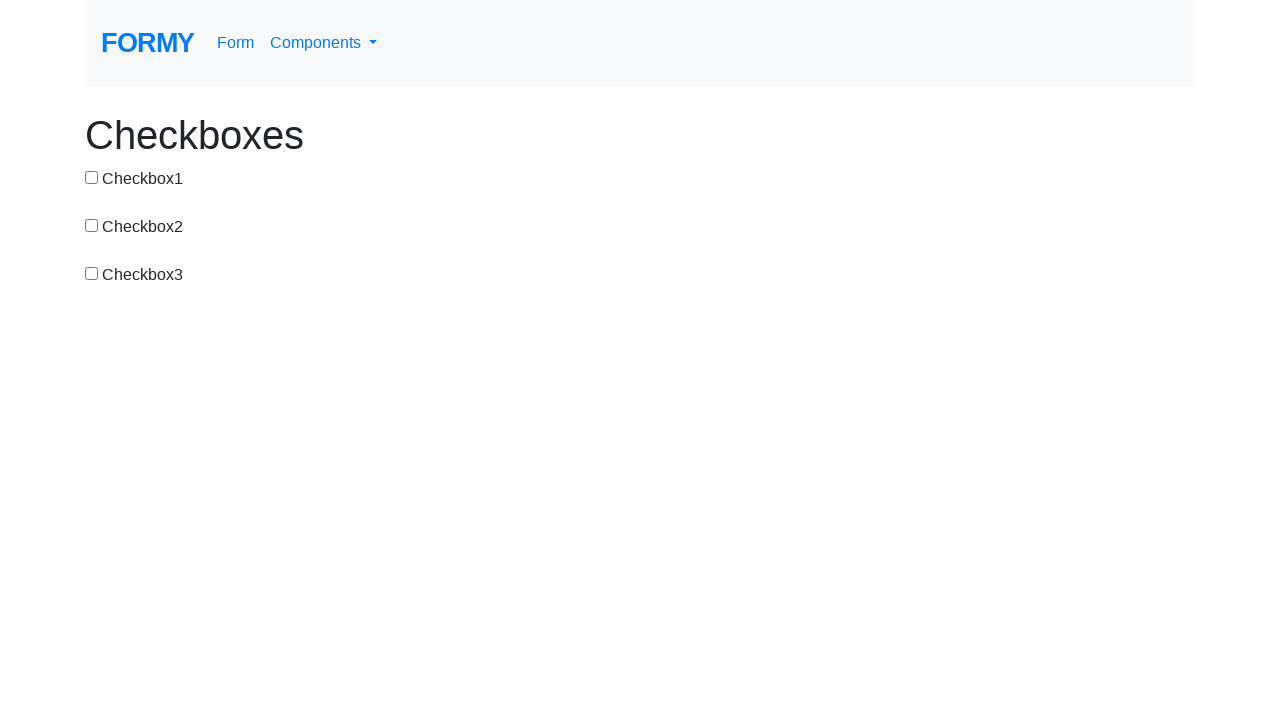

Found 3 checkboxes on the page
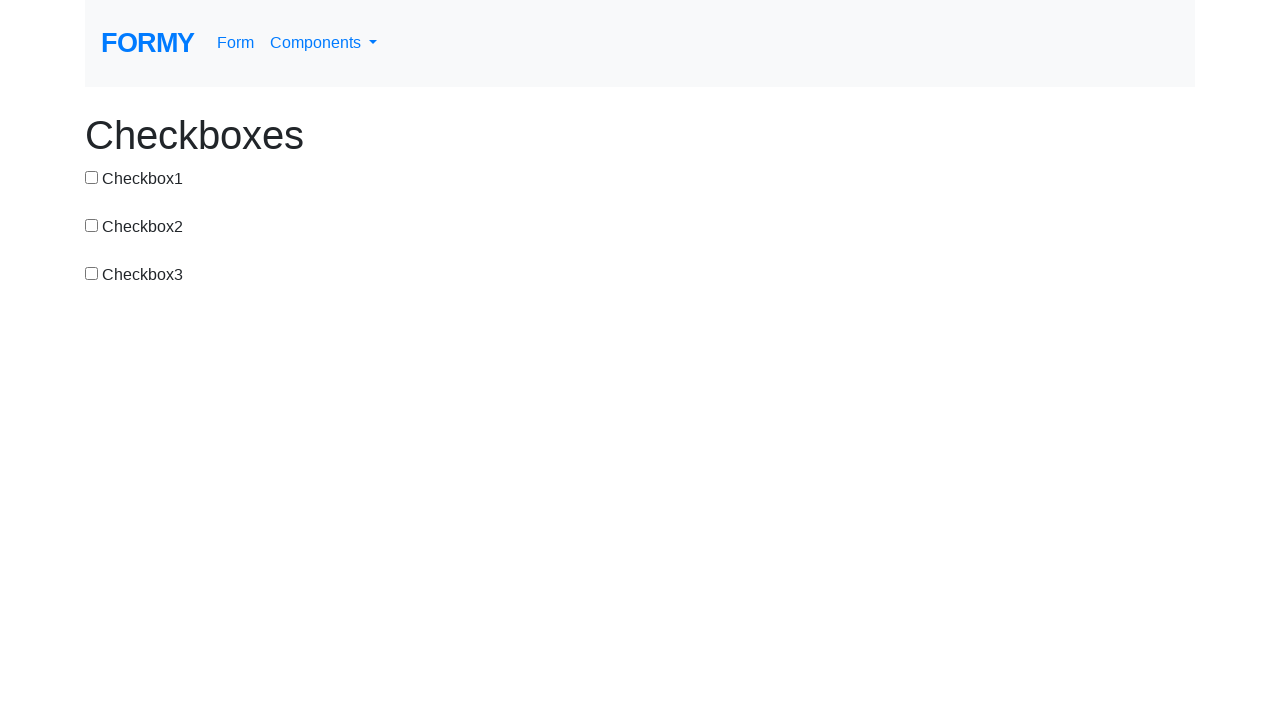

Clicked checkbox 1 of 3 to toggle its state at (92, 177) on input[type='checkbox'] >> nth=0
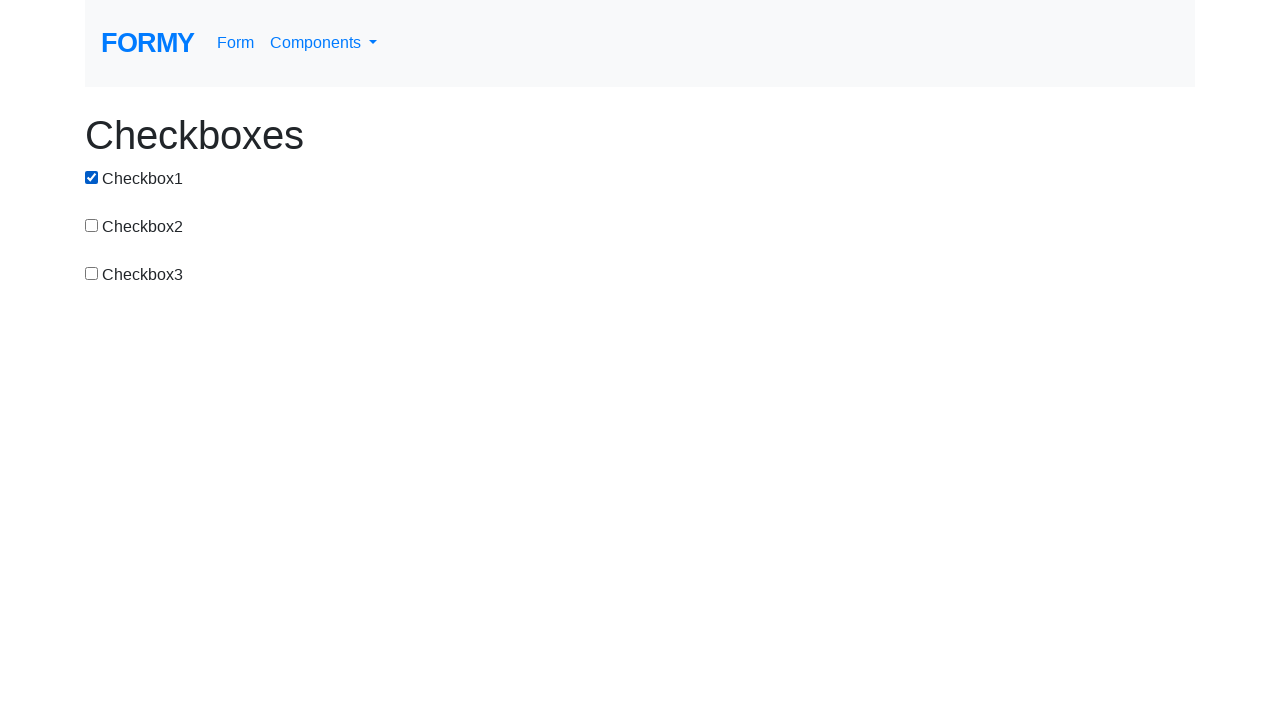

Clicked checkbox 2 of 3 to toggle its state at (92, 225) on input[type='checkbox'] >> nth=1
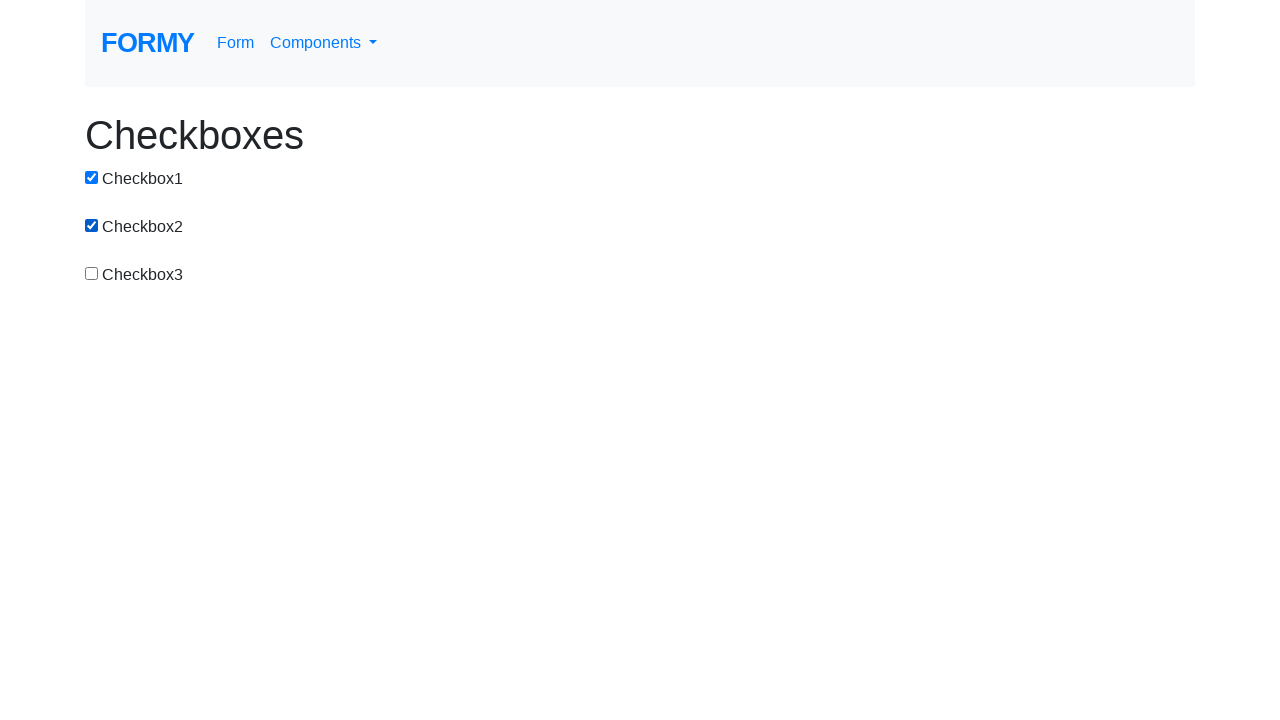

Clicked checkbox 3 of 3 to toggle its state at (92, 273) on input[type='checkbox'] >> nth=2
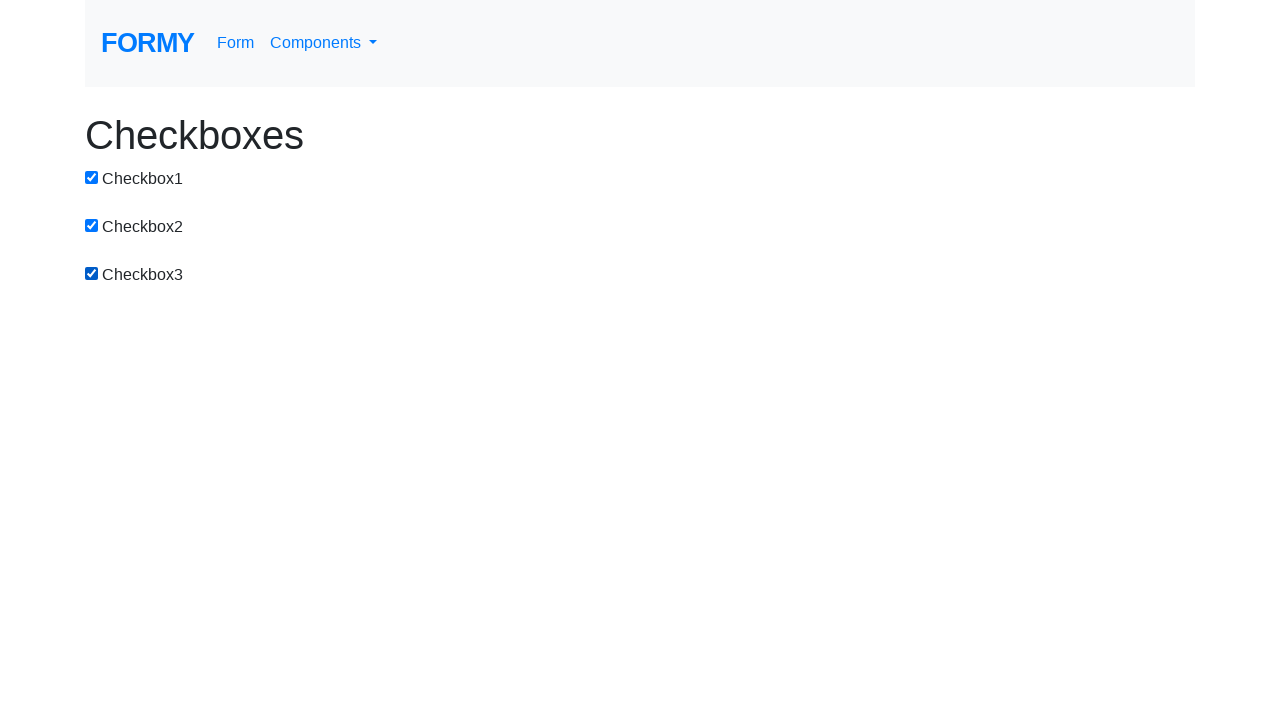

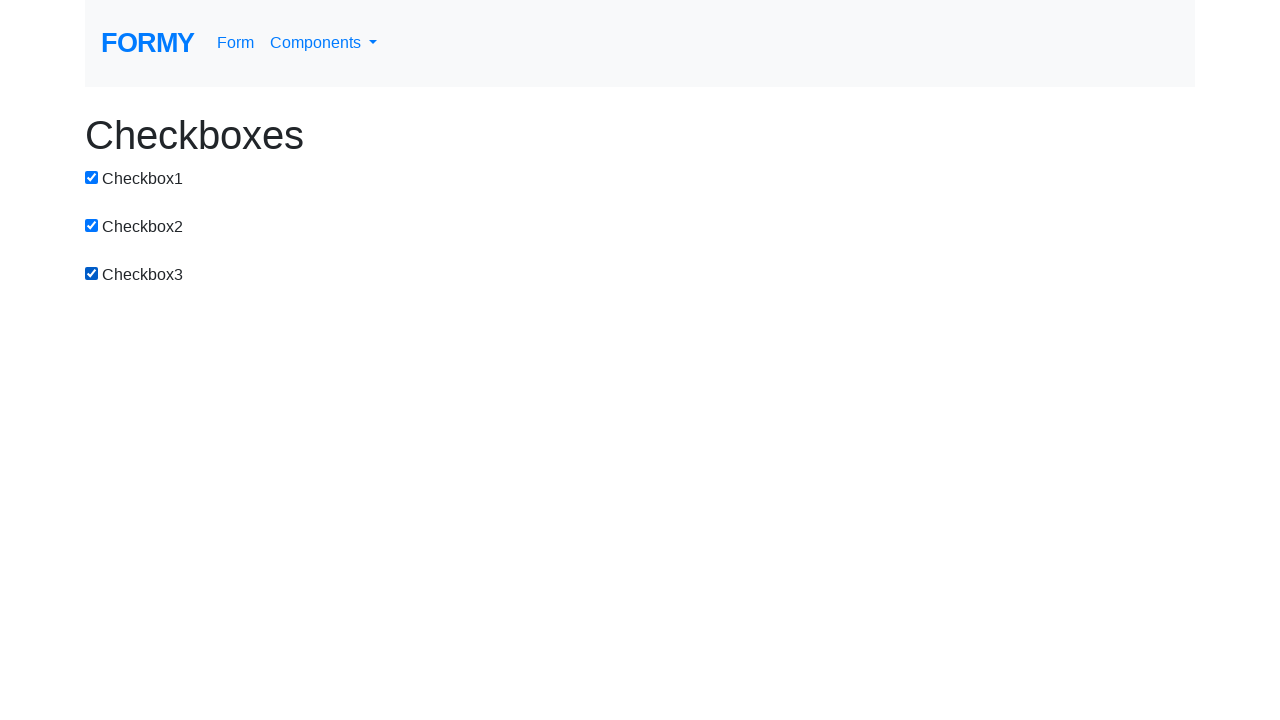